Tests pressing the space key on a specific element and verifies the page correctly displays that the space key was pressed.

Starting URL: http://the-internet.herokuapp.com/key_presses

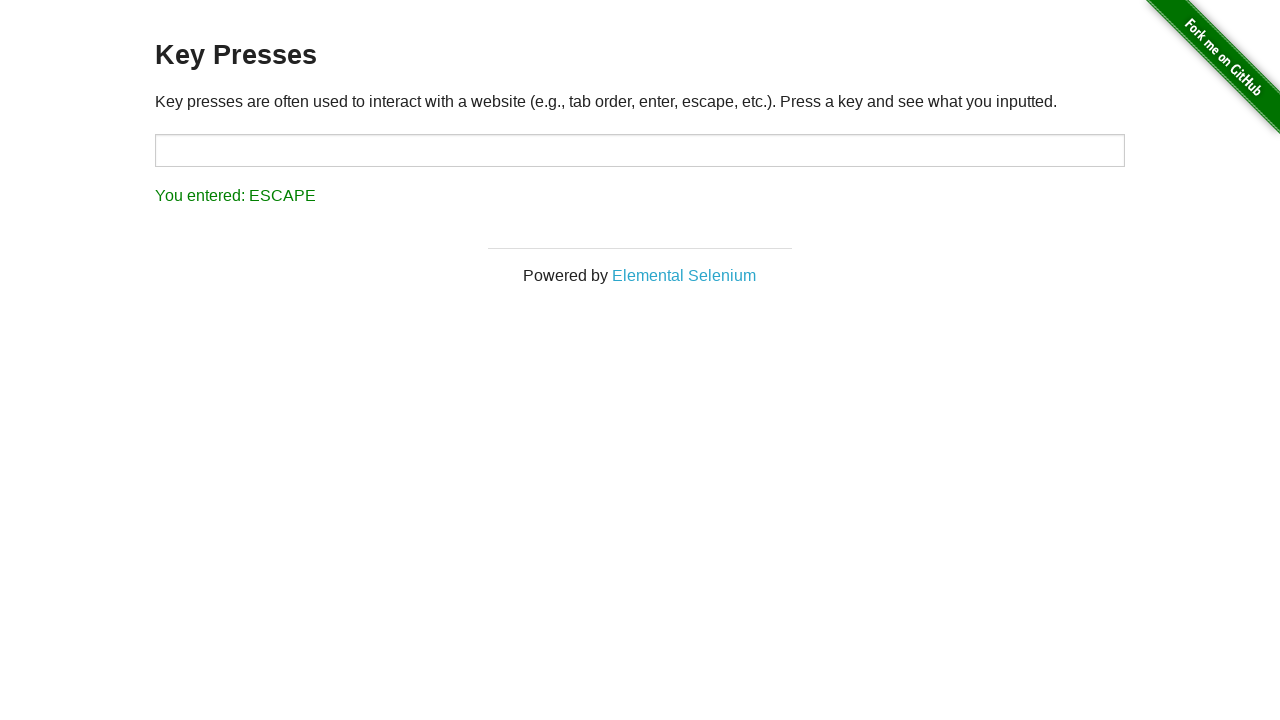

Pressed Space key on target element on #target
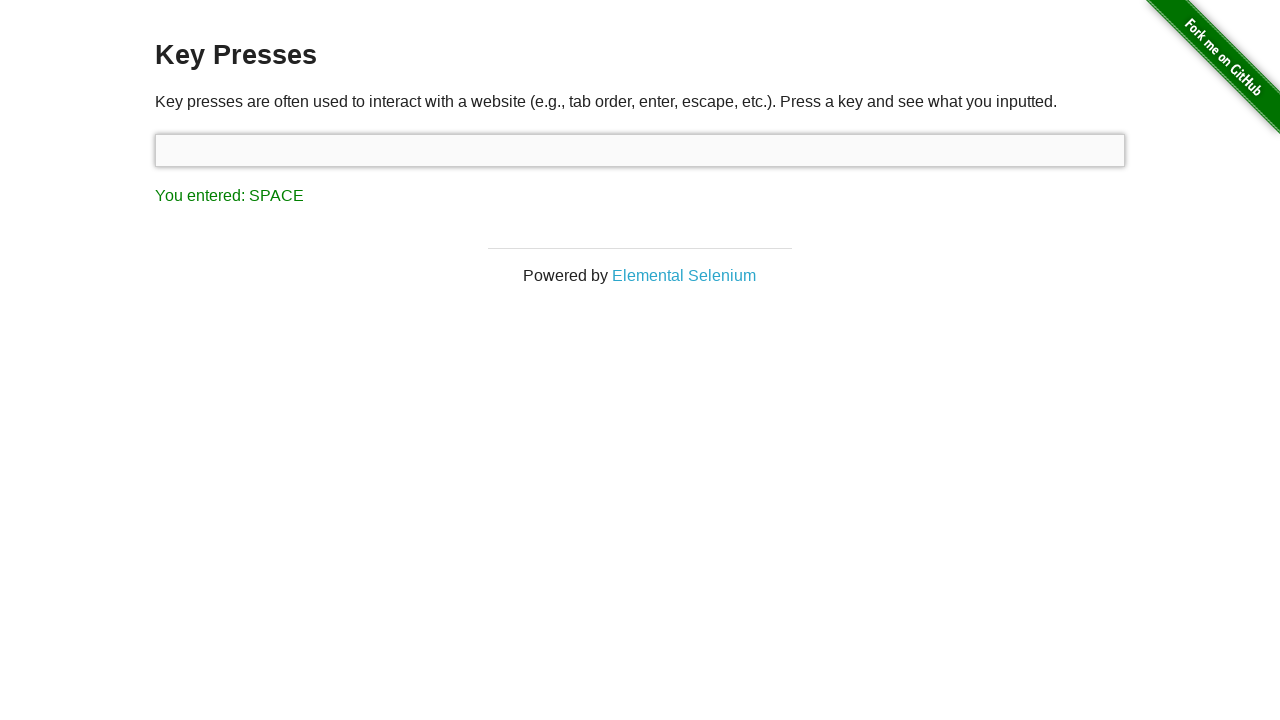

Result element loaded after space key press
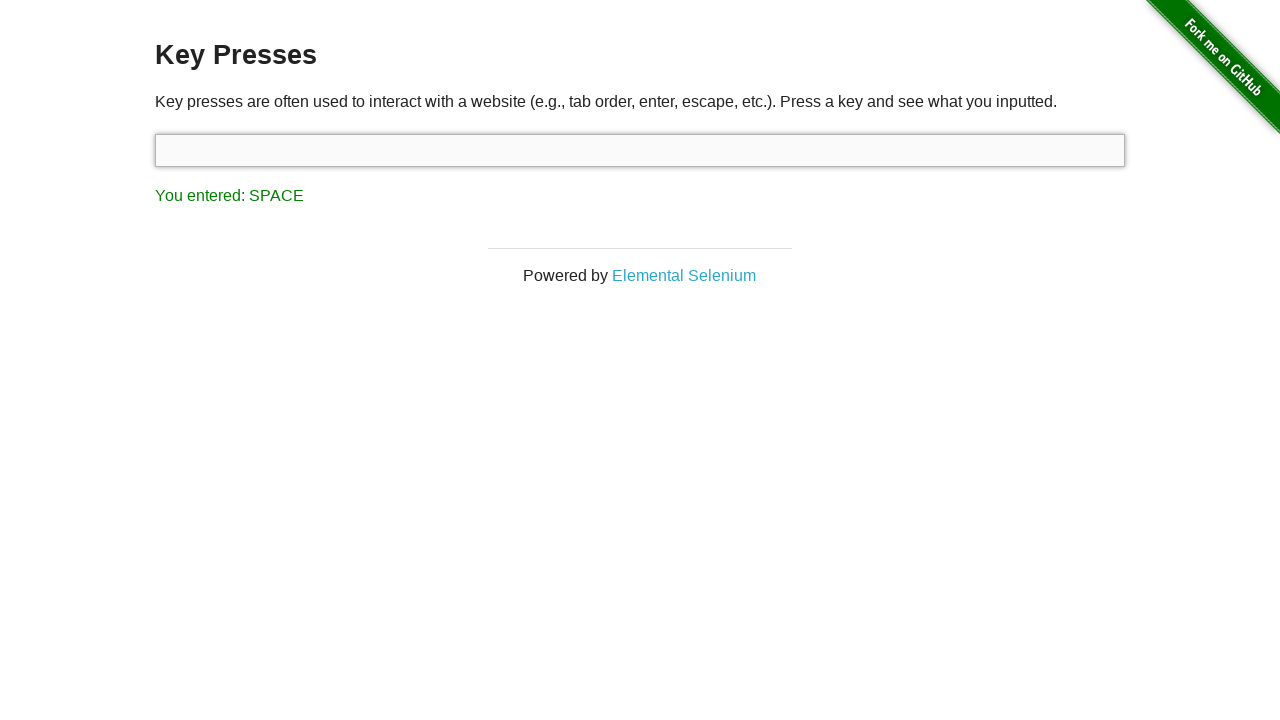

Retrieved result text content
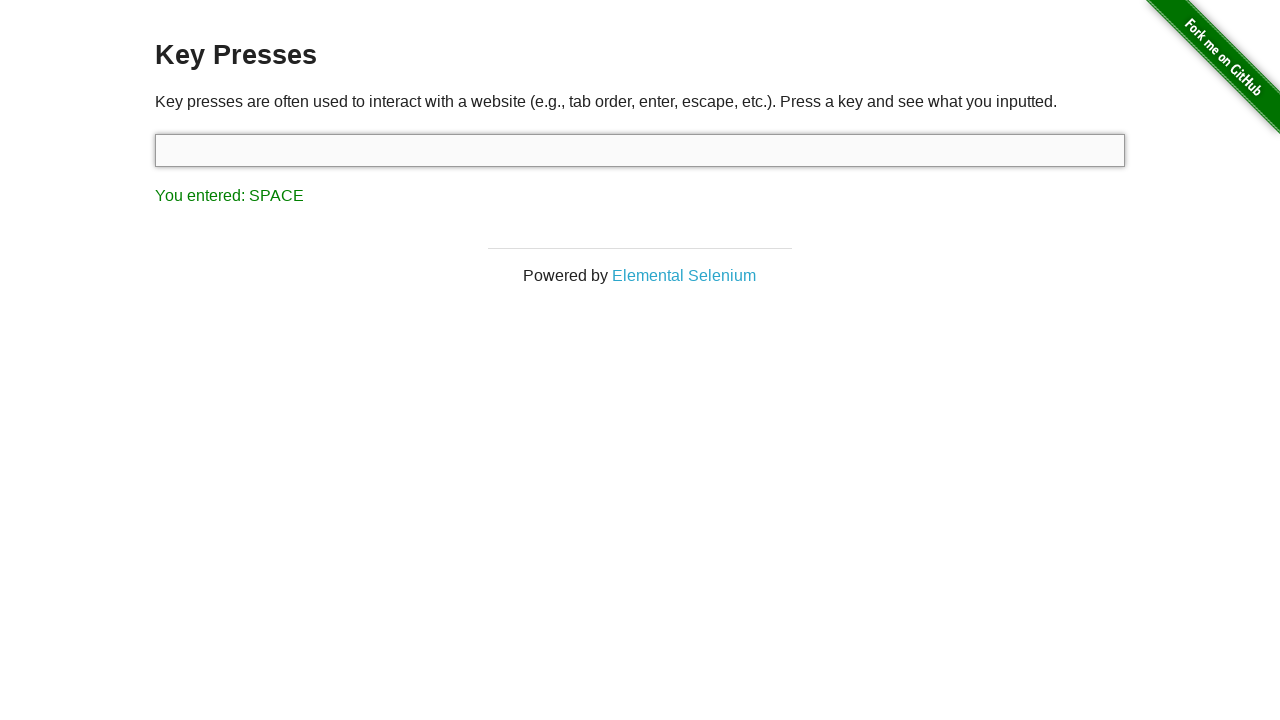

Verified result text matches expected 'You entered: SPACE'
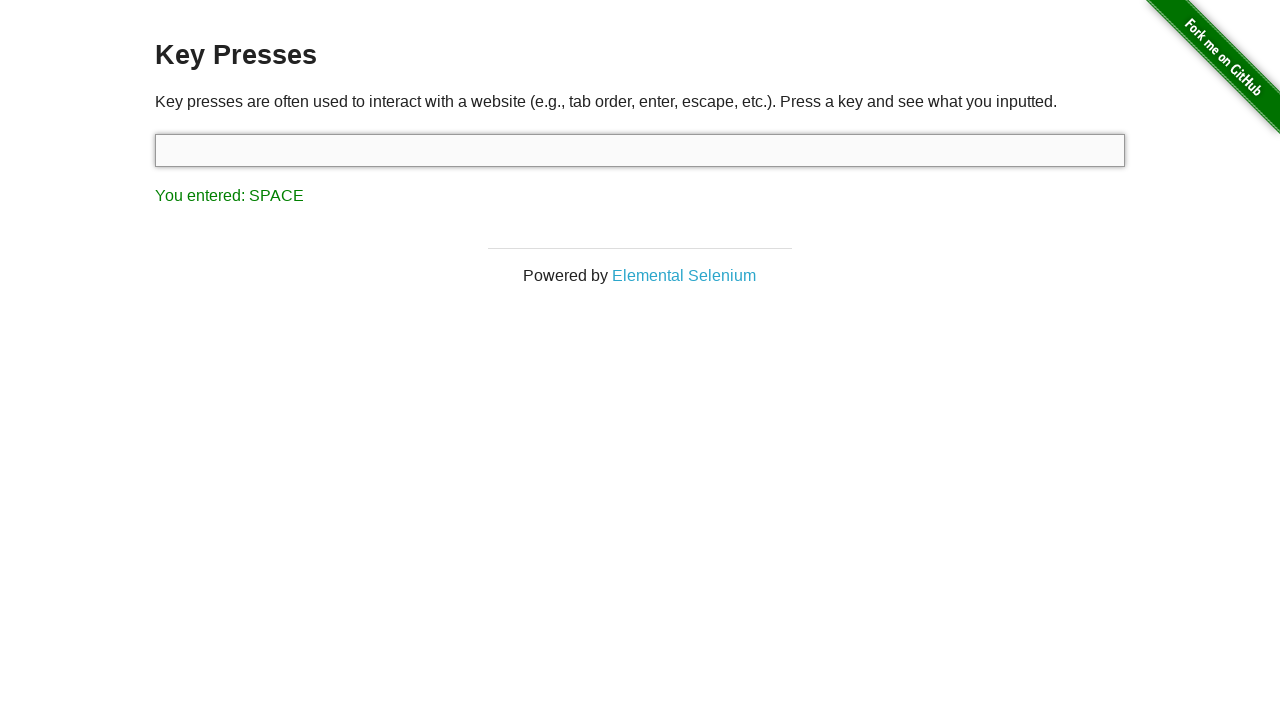

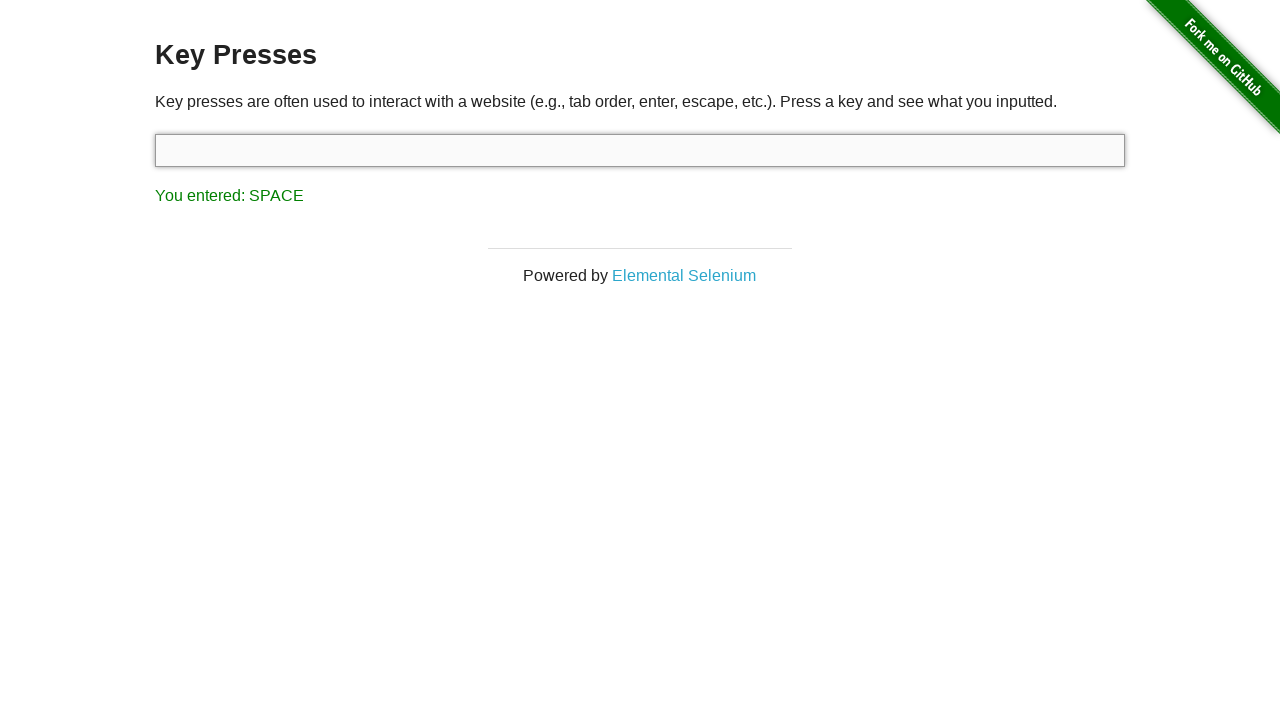